Tests mouse interaction functionality by moving to an element, clicking and holding with pauses, and sending keys

Starting URL: https://www.selenium.dev/selenium/web/mouse_interaction.html

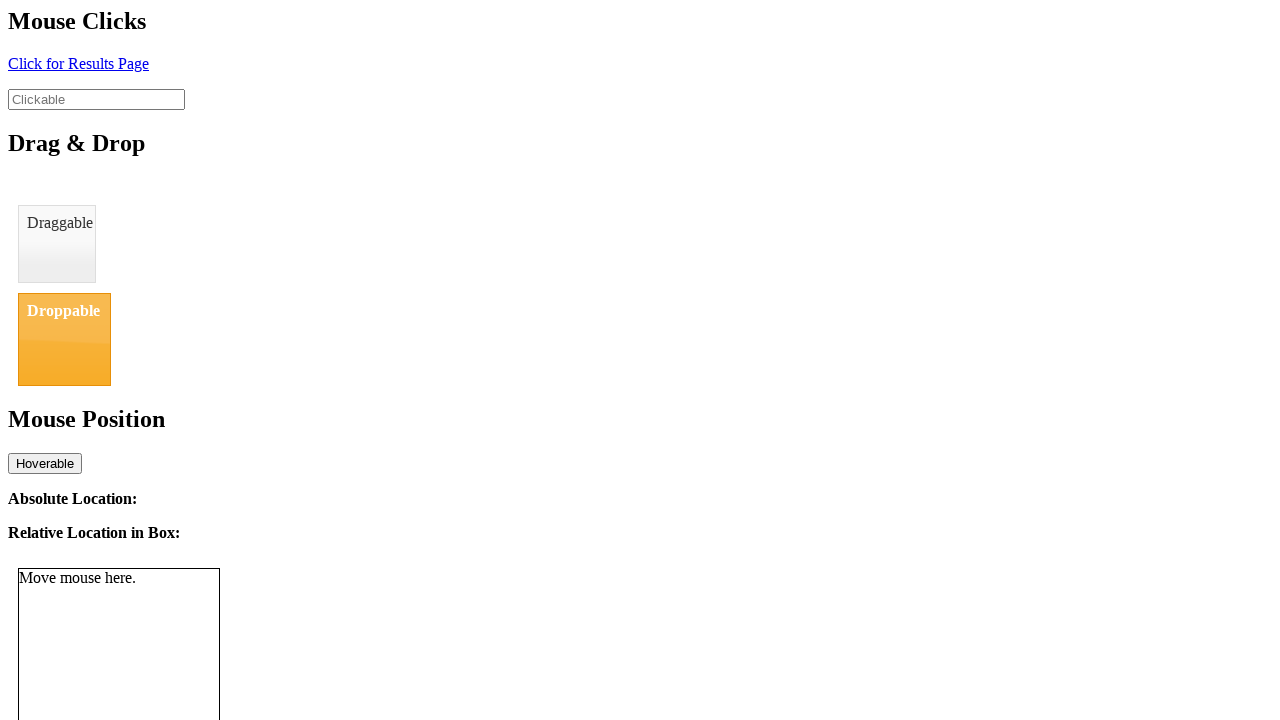

Hovered over clickable element at (96, 99) on #clickable
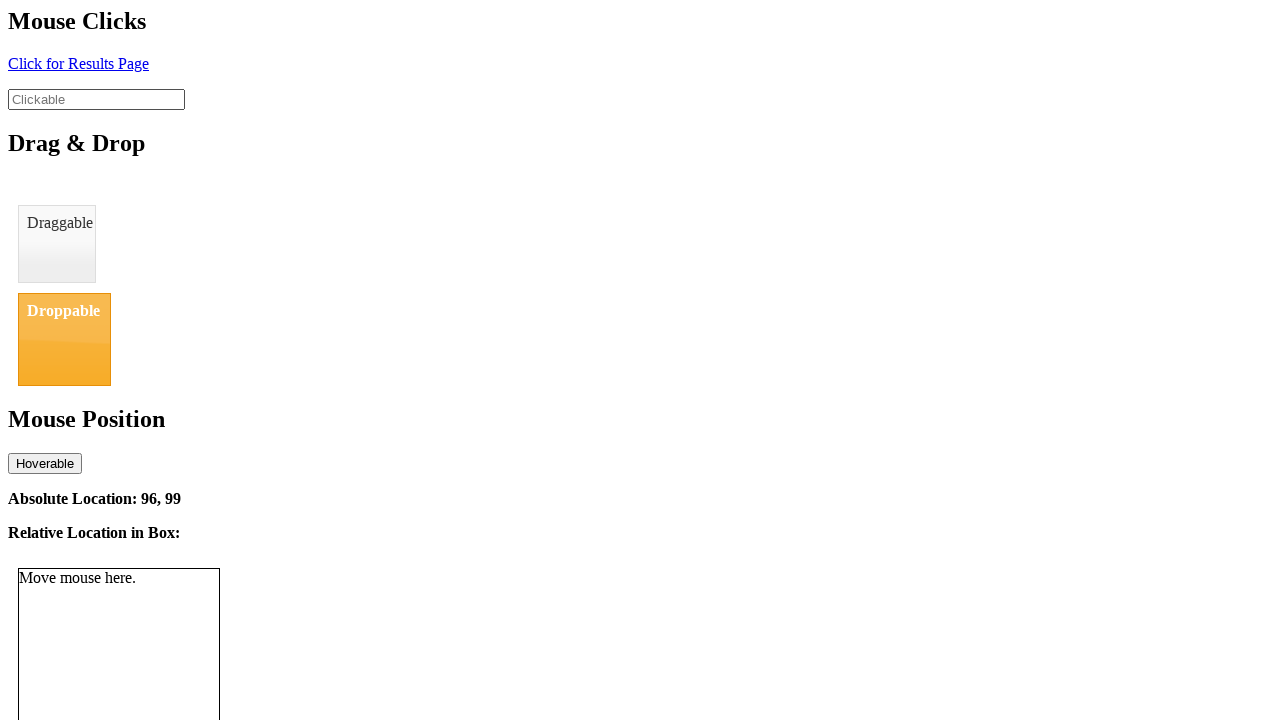

Waited 1 second
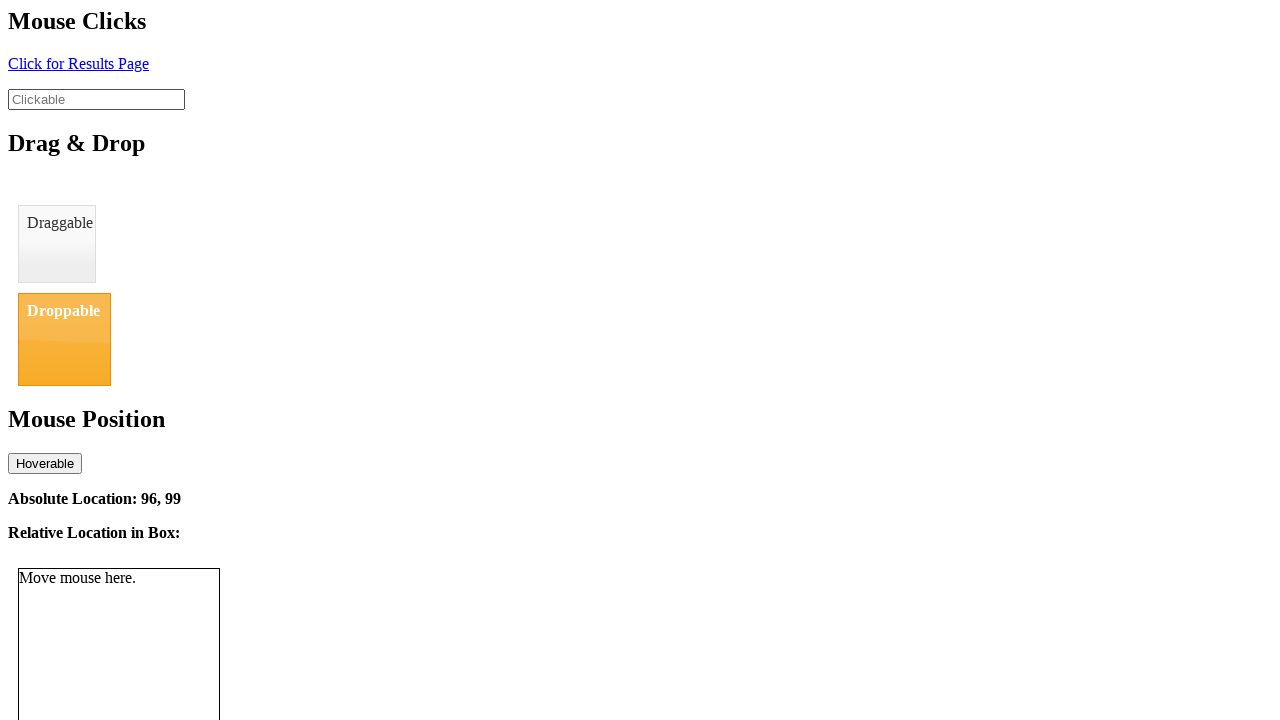

Mouse button pressed down on element at (96, 99)
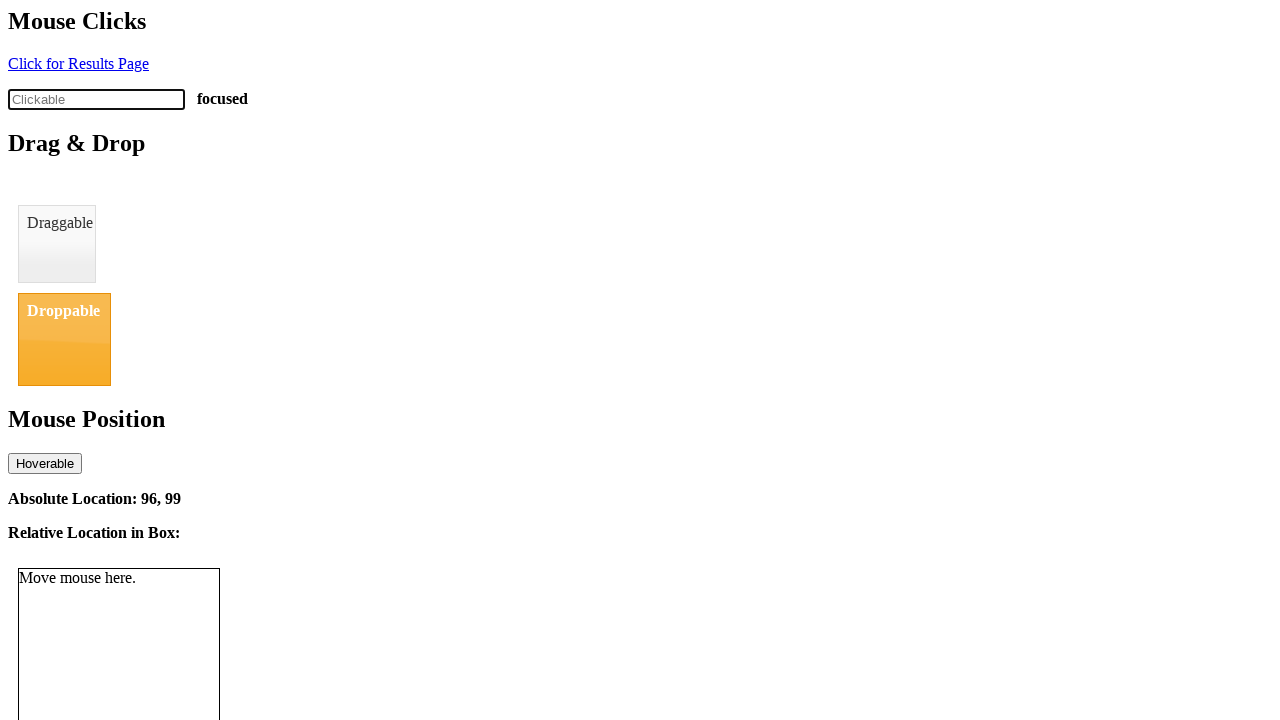

Waited 1 second while holding mouse button
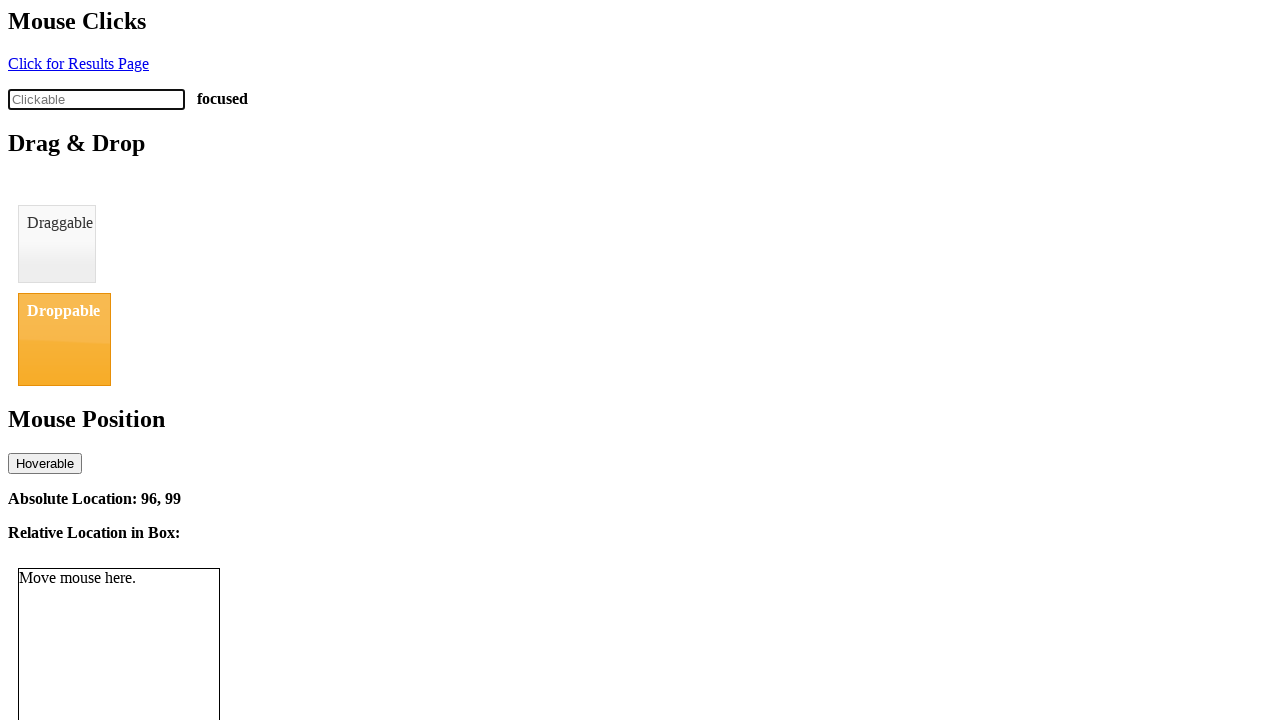

Typed 'abc' while holding mouse button
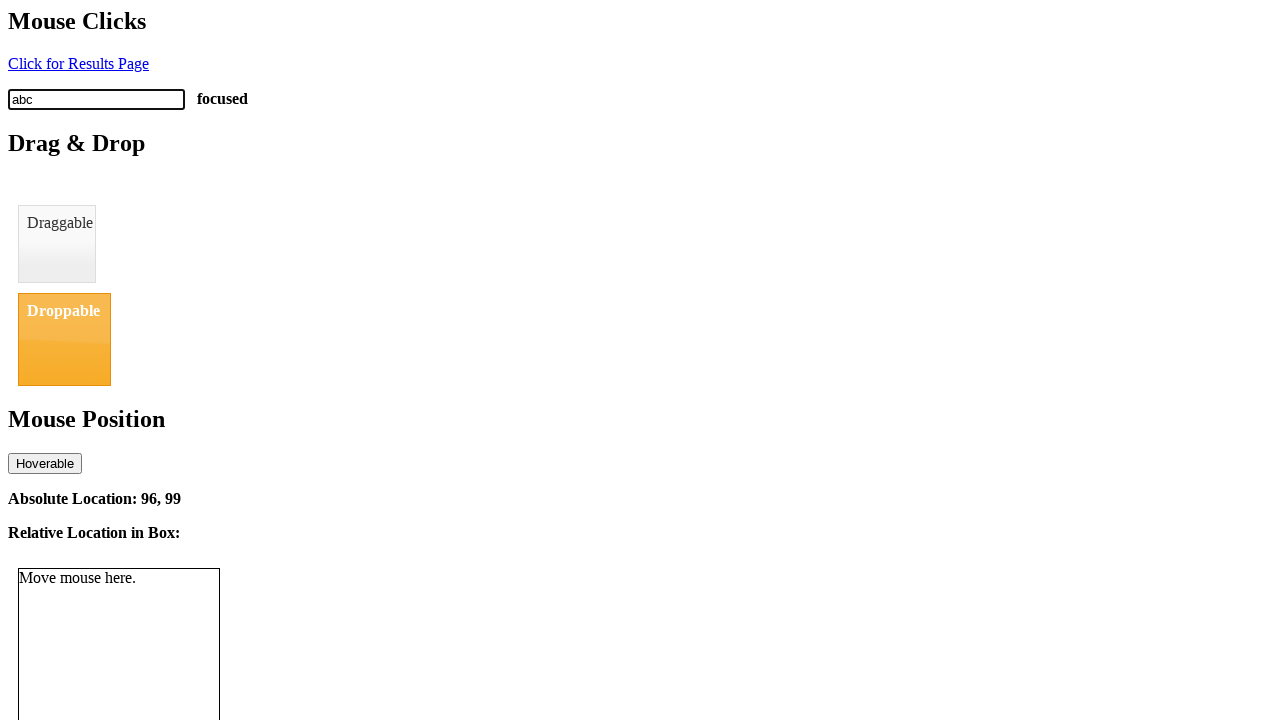

Released mouse button at (96, 99)
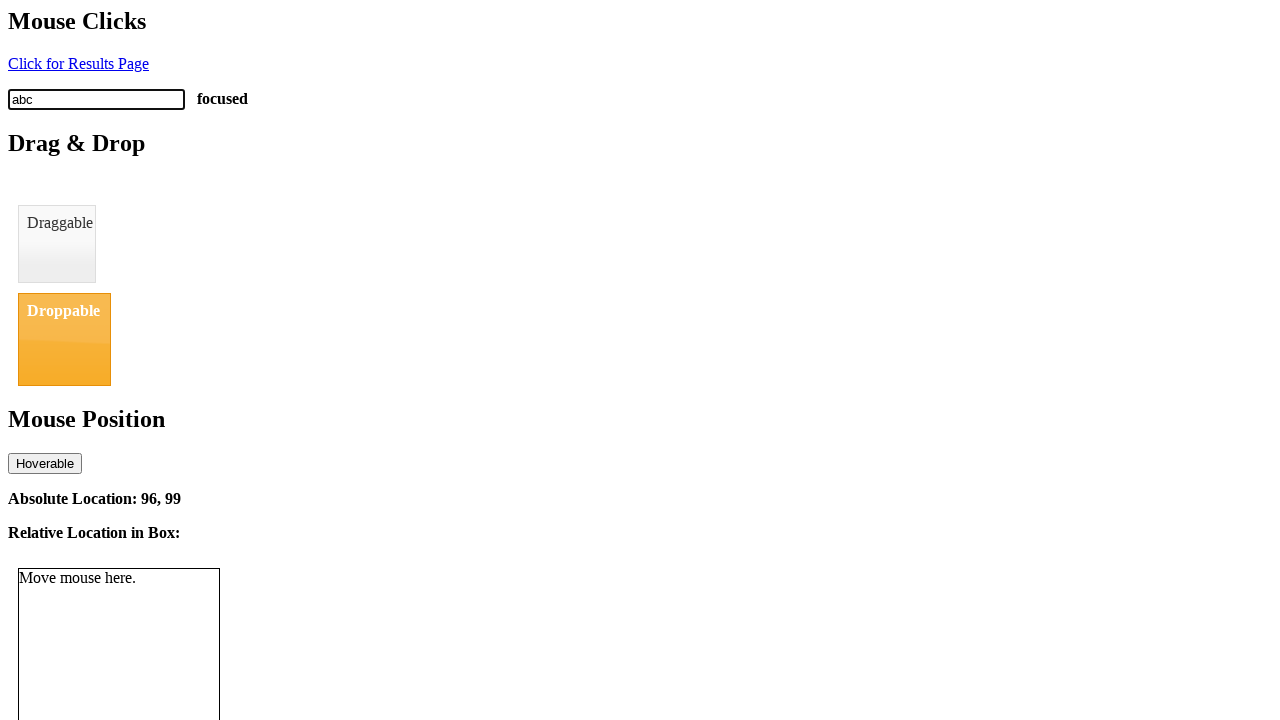

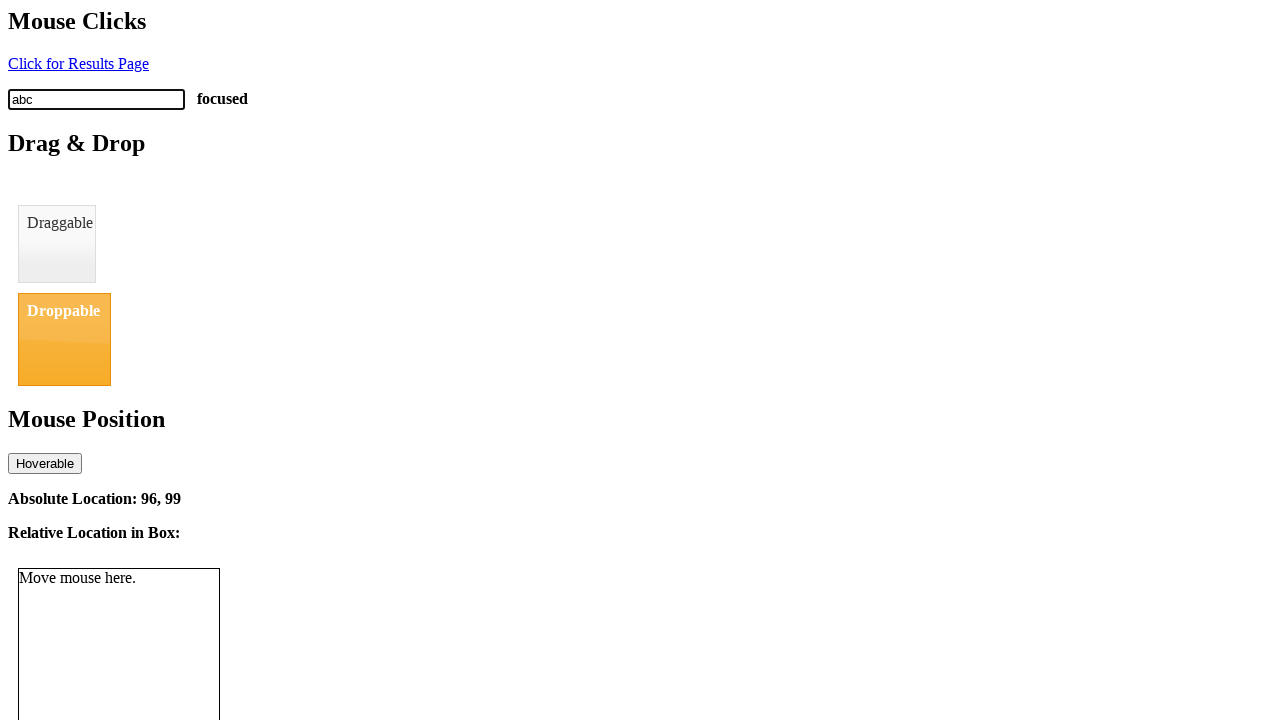